Opens multiple websites in separate browser tabs and switches between them to demonstrate tab handling

Starting URL: https://www.techproeducation.com

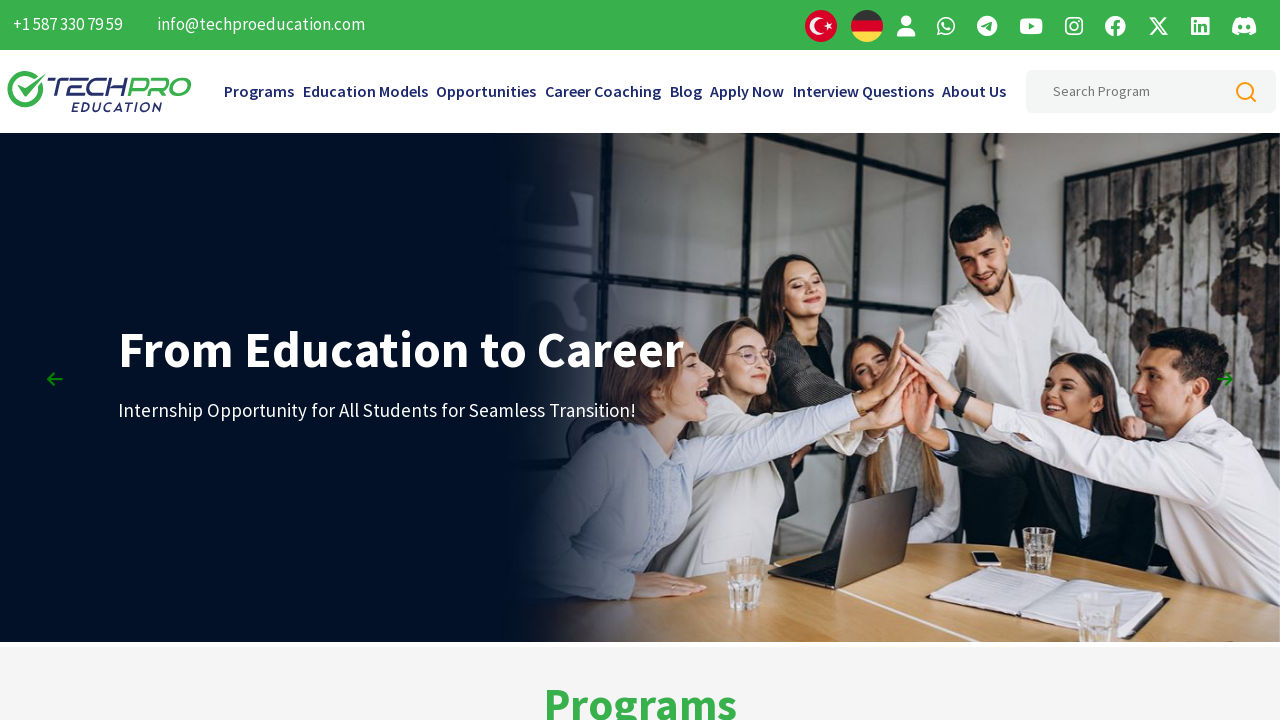

Stored the initial TechPro Education tab as techpro_page
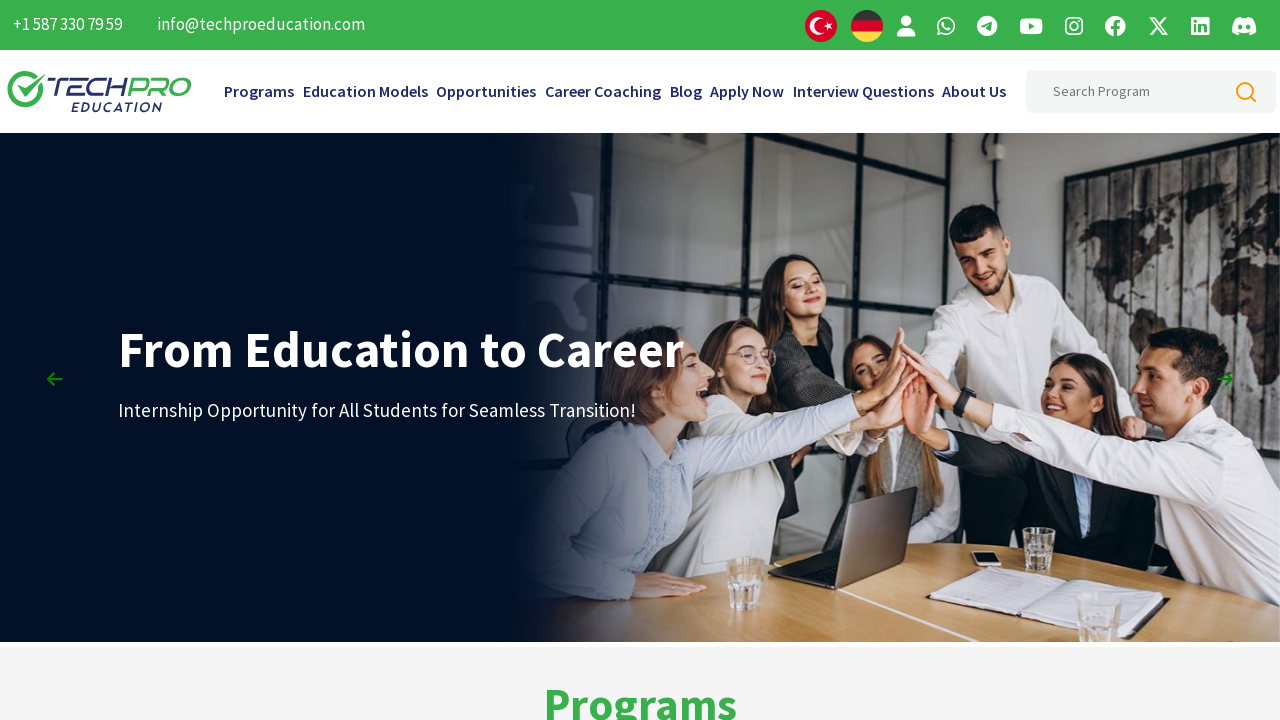

Created a new browser tab for LMS
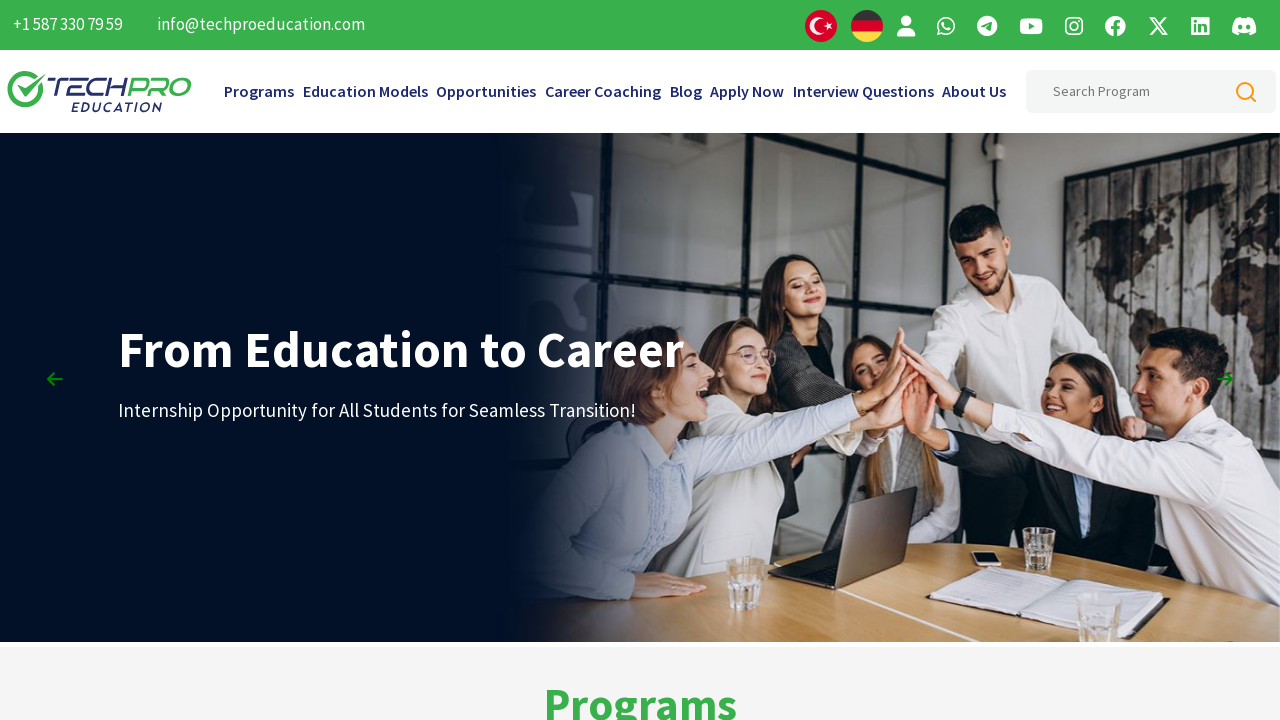

Navigated to LMS at https://lms.techproeducation.com/
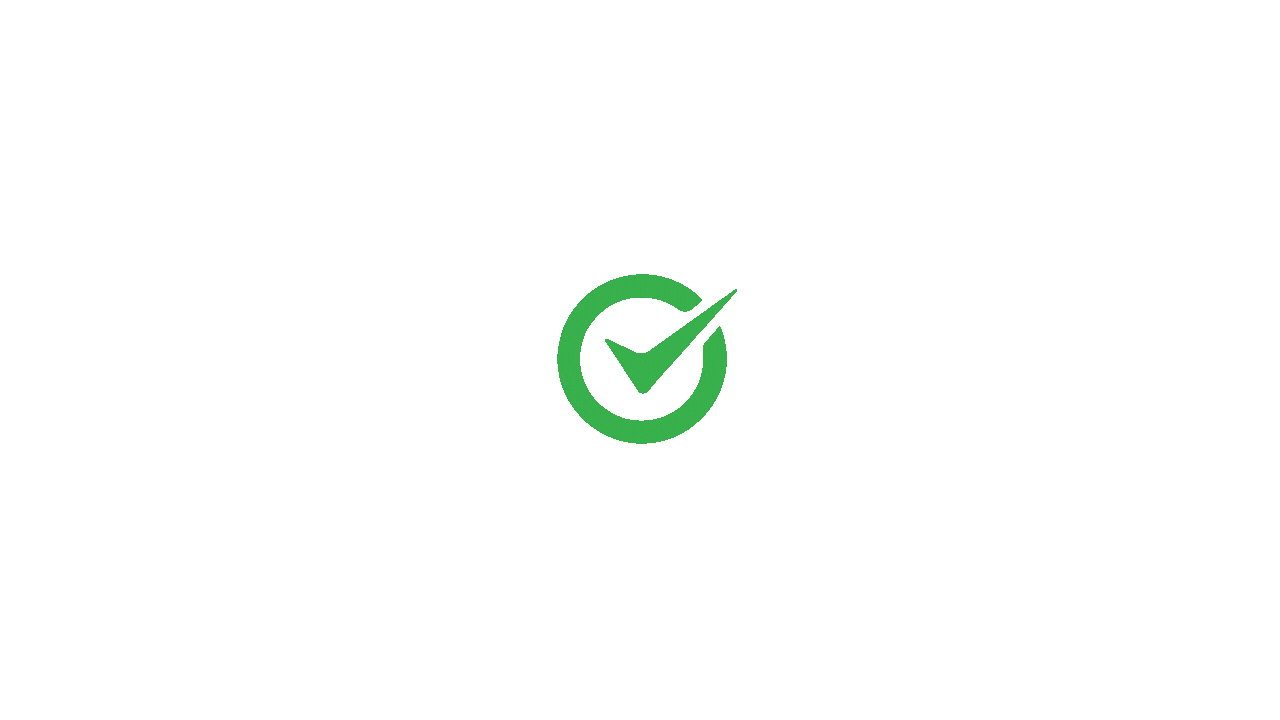

Switched focus back to TechPro Education tab
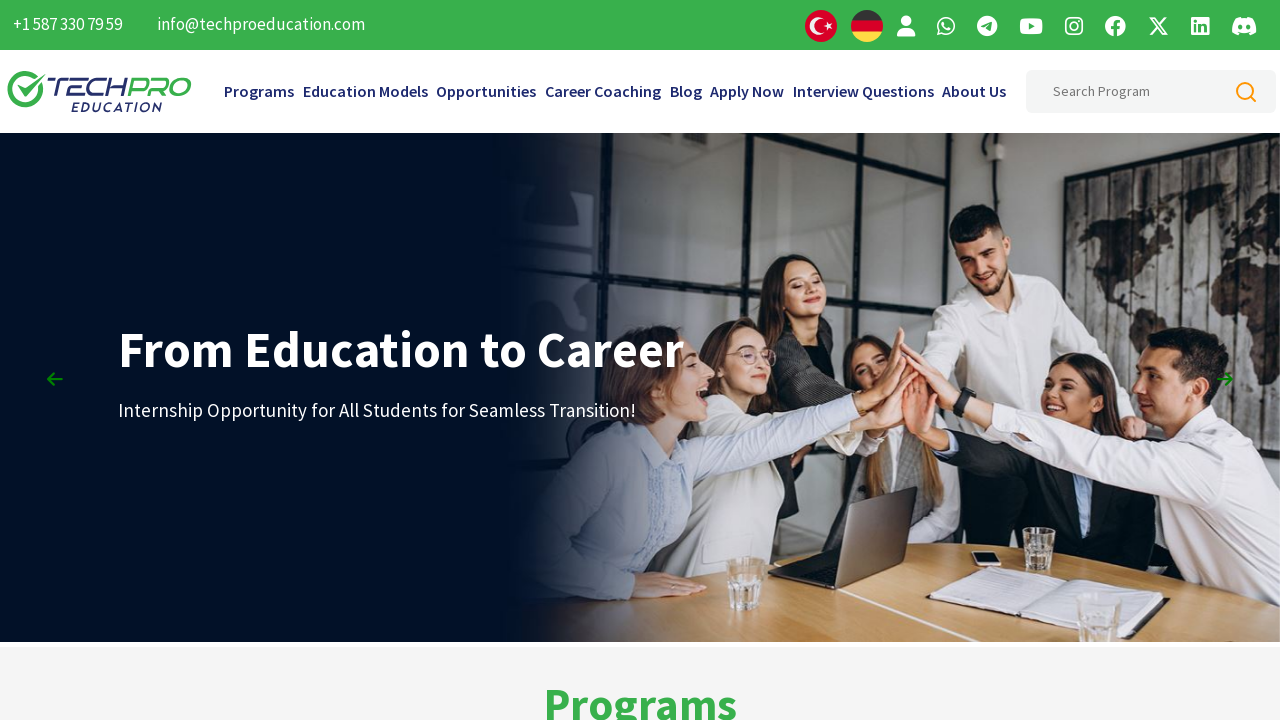

Switched focus back to LMS tab
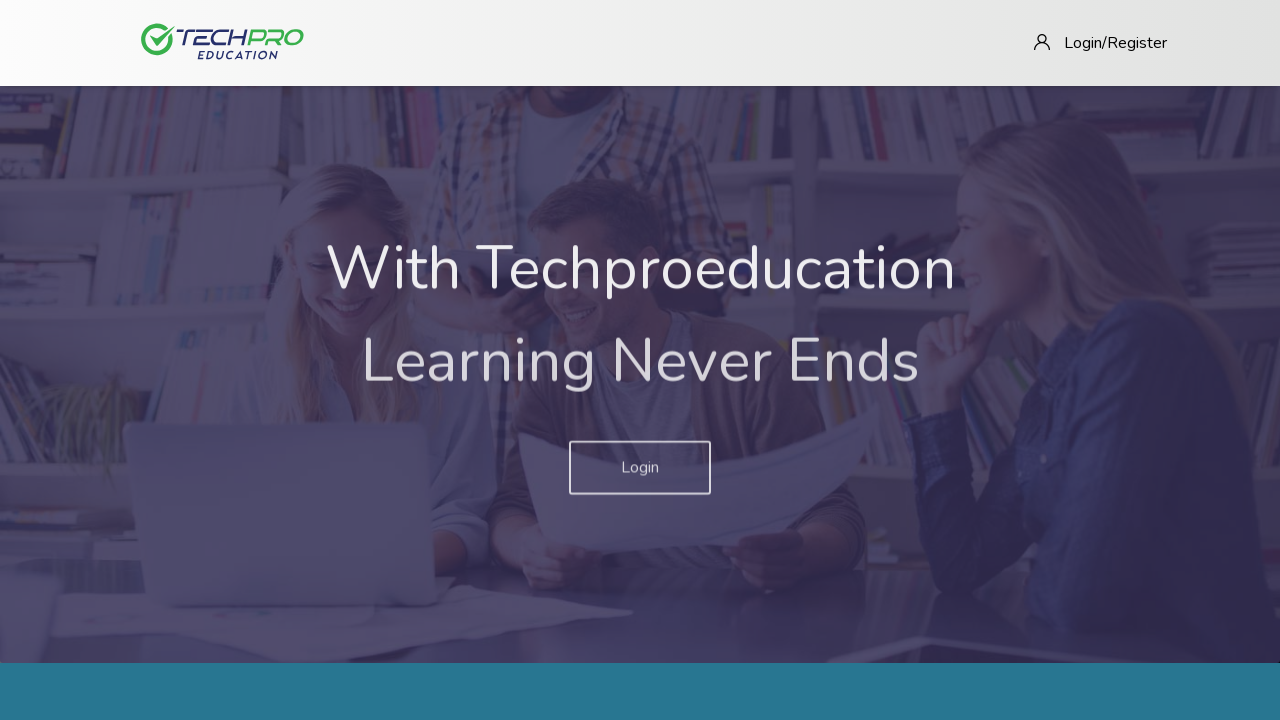

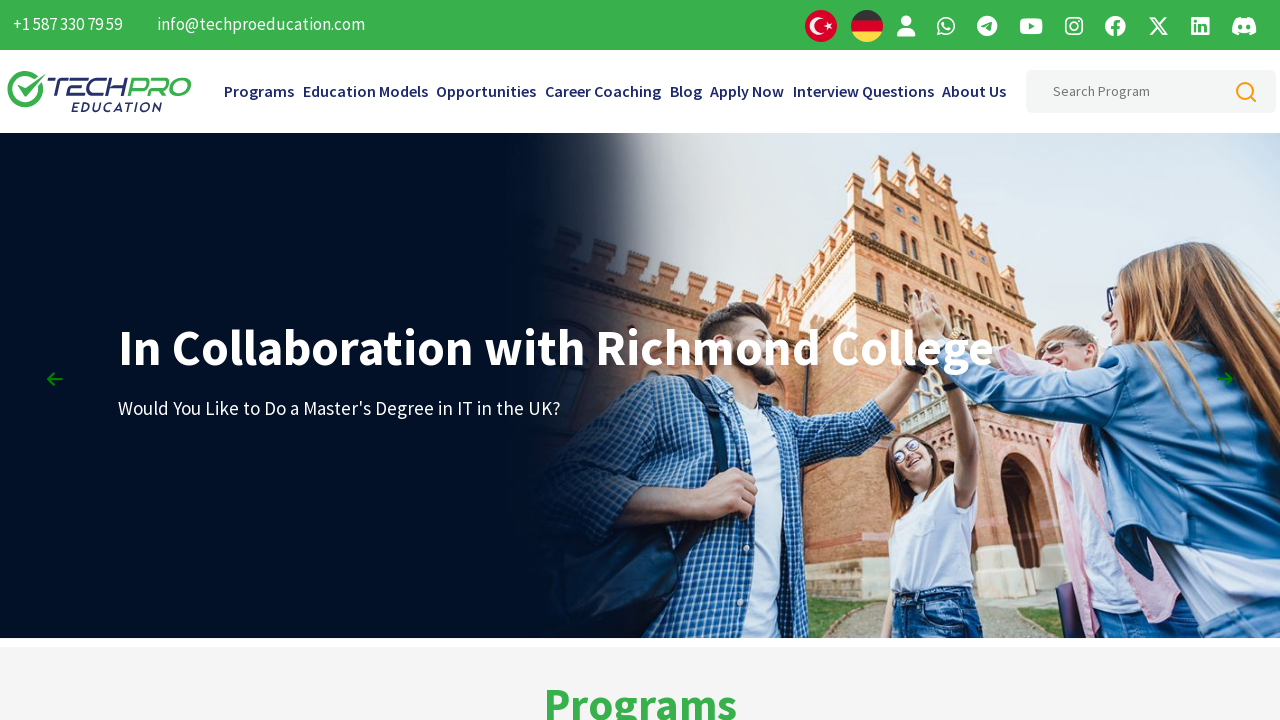